Tests the DemoQA automation practice form by filling in the first name and last name fields

Starting URL: https://demoqa.com/automation-practice-form

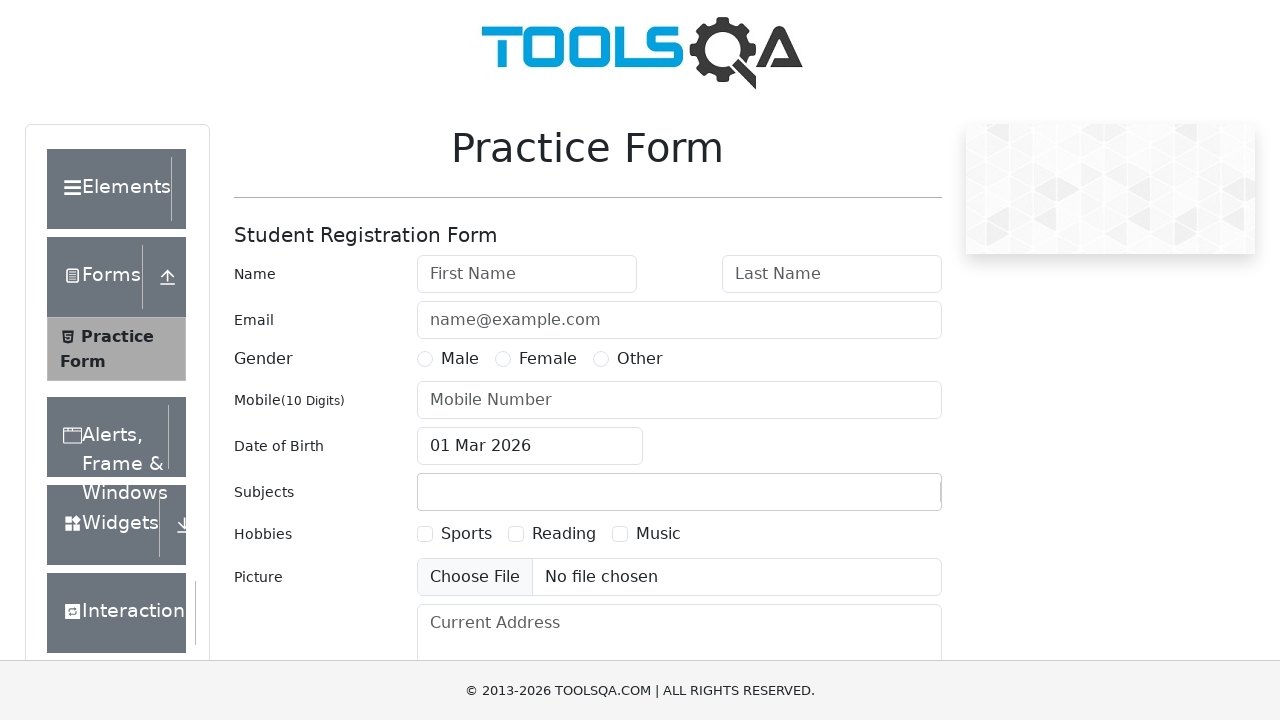

Filled first name field with 'Anatolie' on #firstName
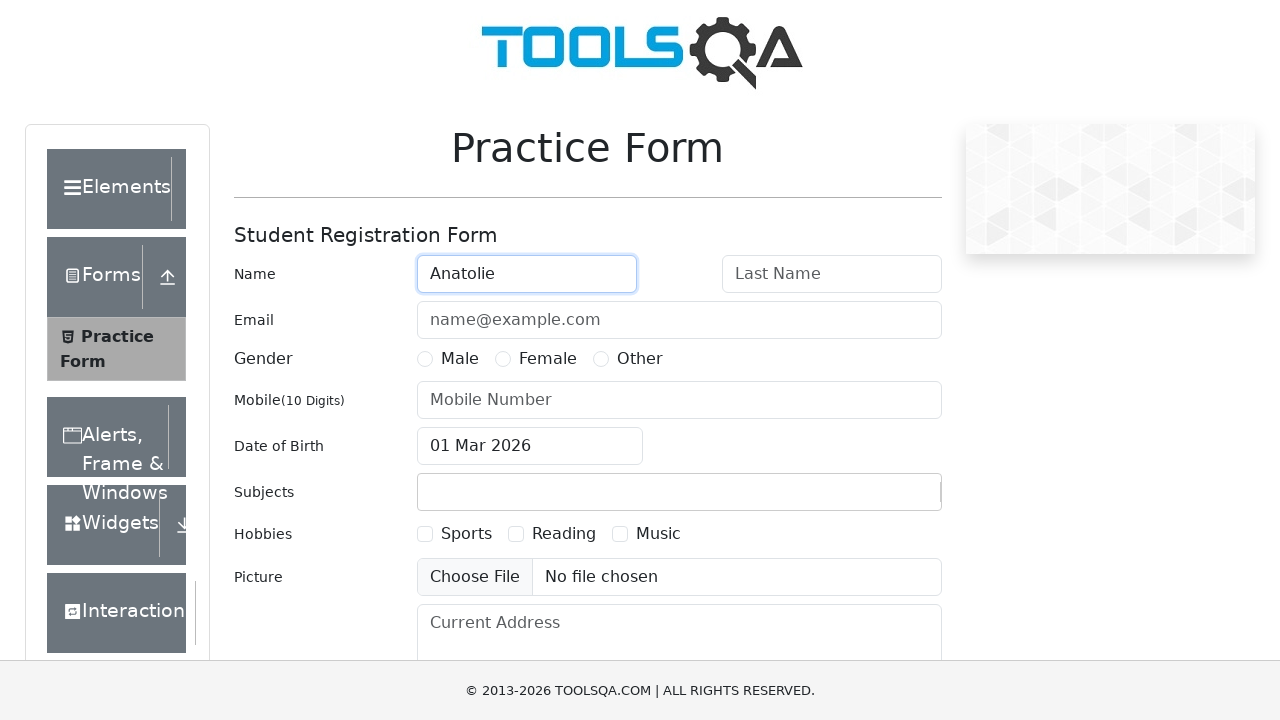

Filled last name field with 'Anatolie' on #lastName
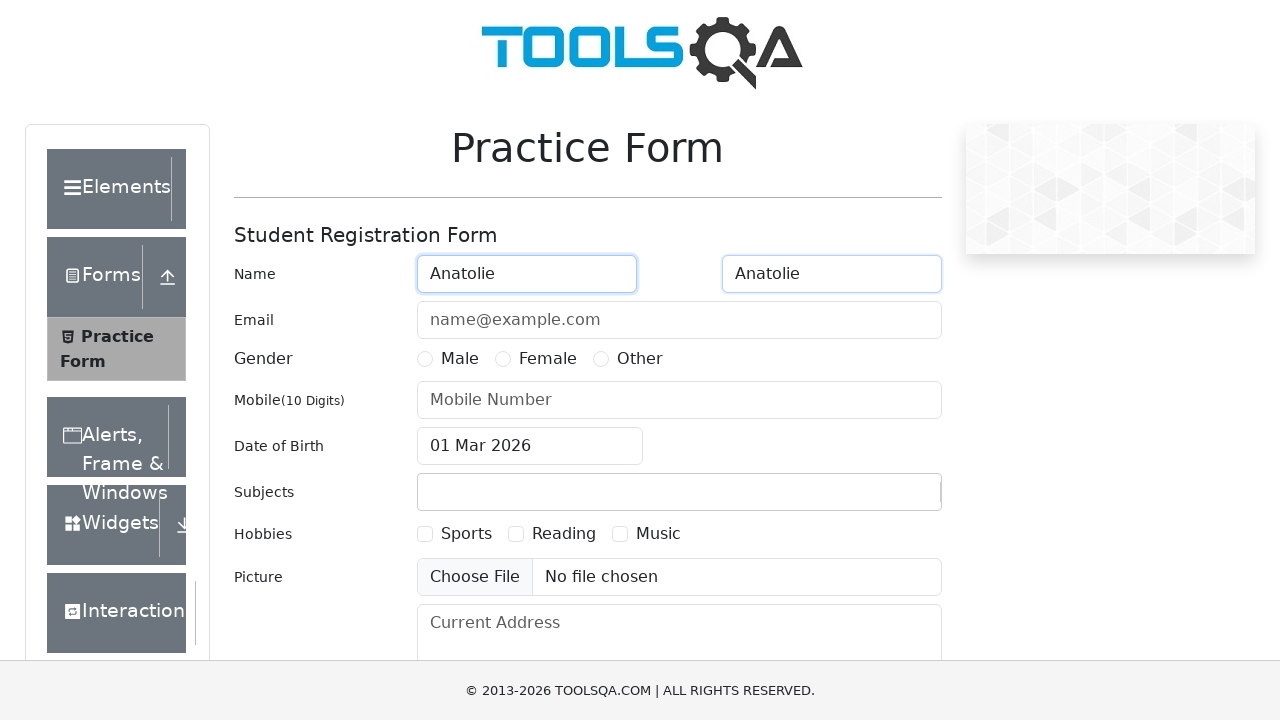

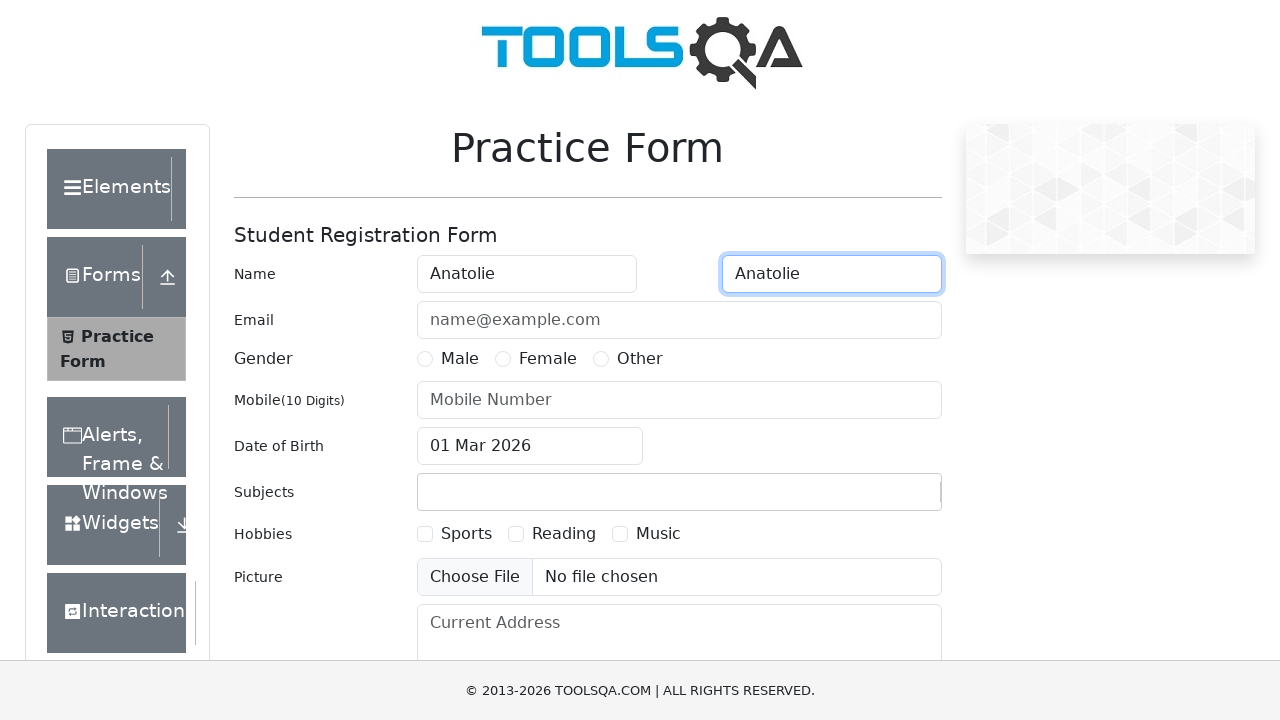